Tests dropdown interaction by selecting options using different methods: by visible text, by index, and by value.

Starting URL: https://the-internet.herokuapp.com/dropdown

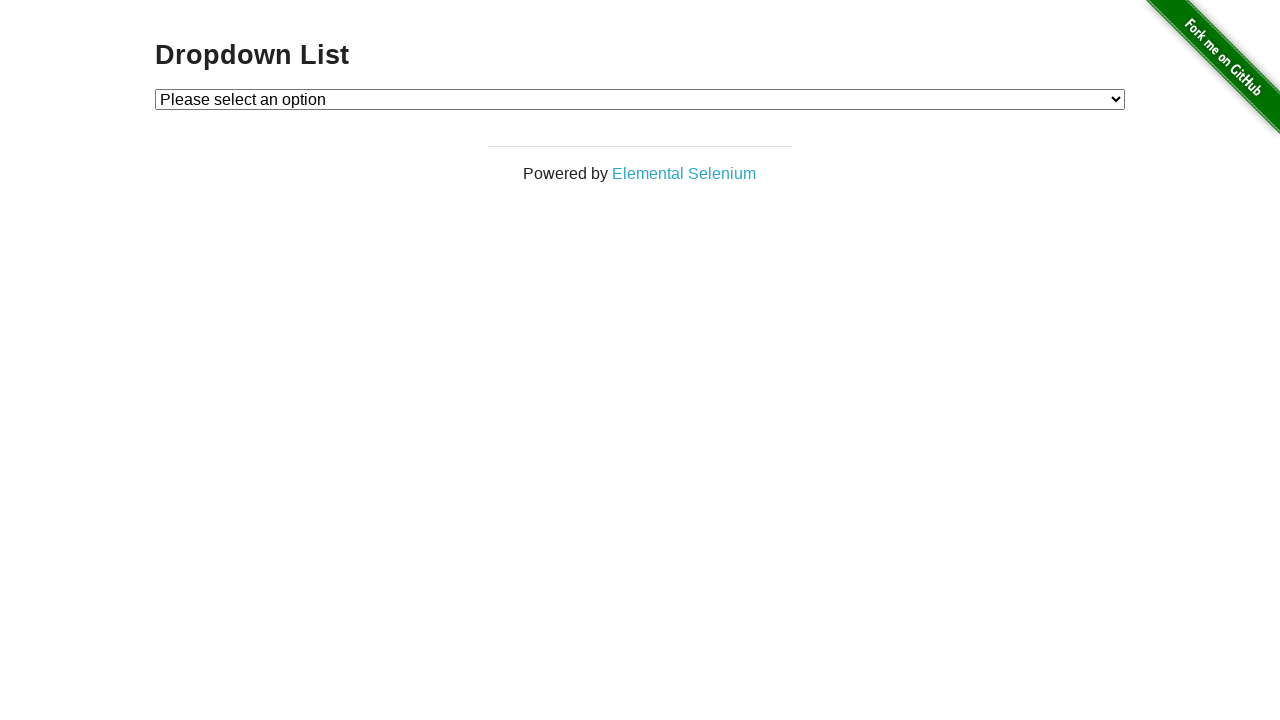

Selected 'Option 1' from dropdown by visible text on #dropdown
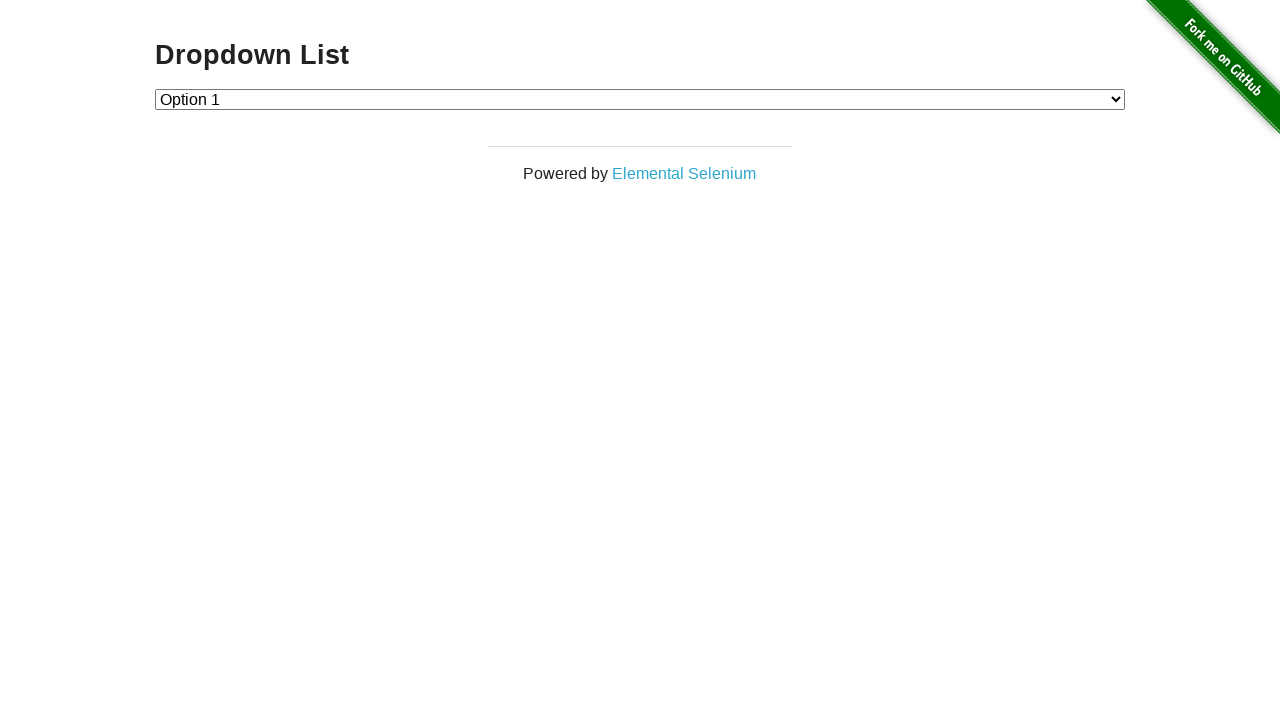

Waited 1500ms for Option 1 selection to complete
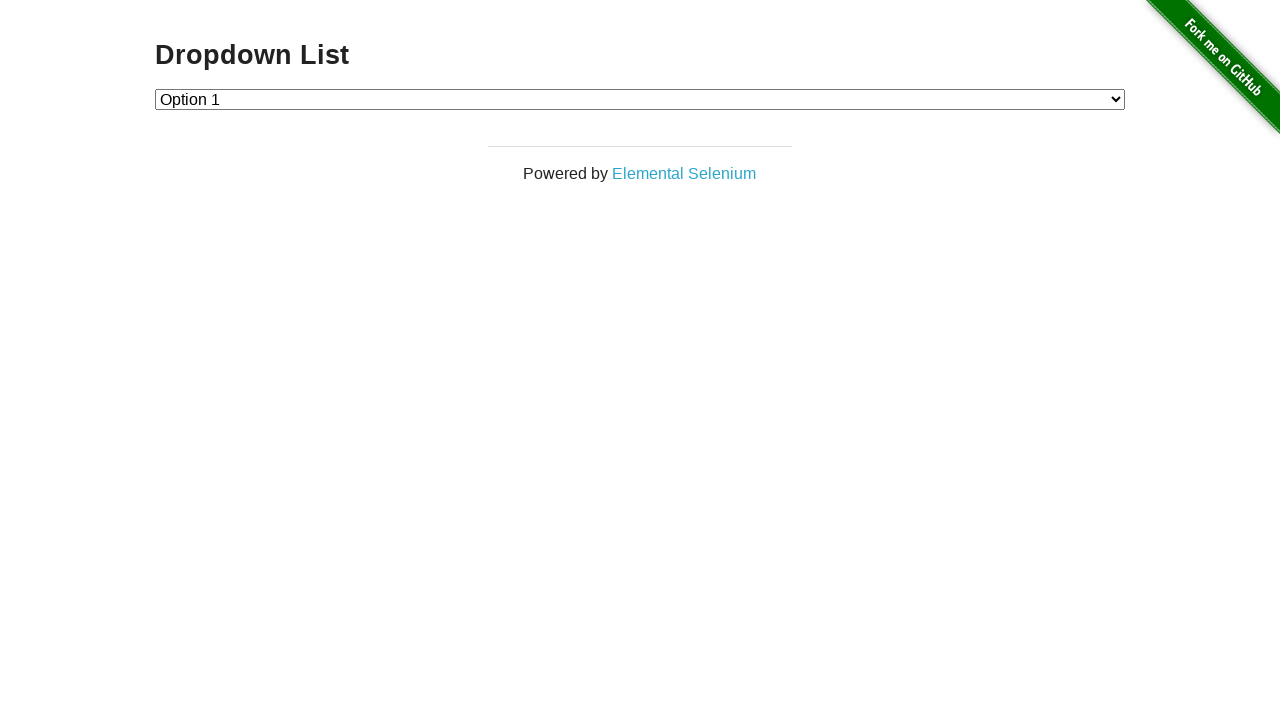

Selected Option 2 from dropdown by index 2 on #dropdown
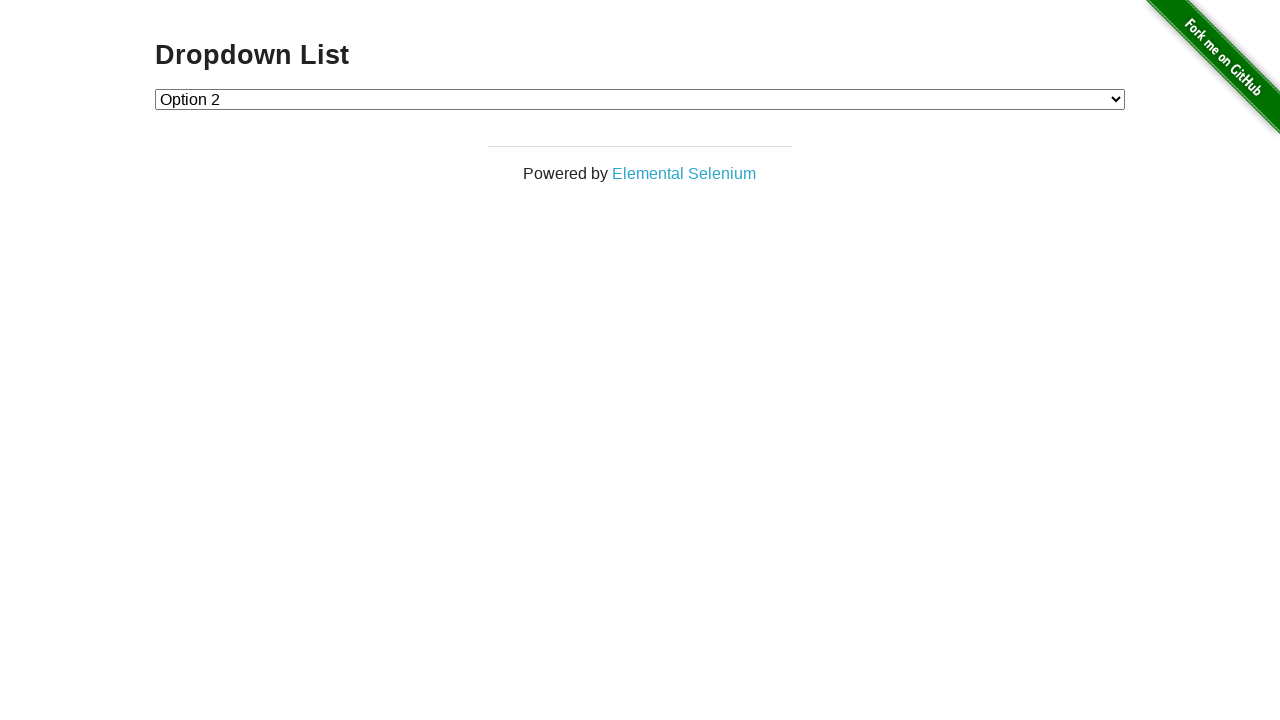

Waited 1500ms for Option 2 selection to complete
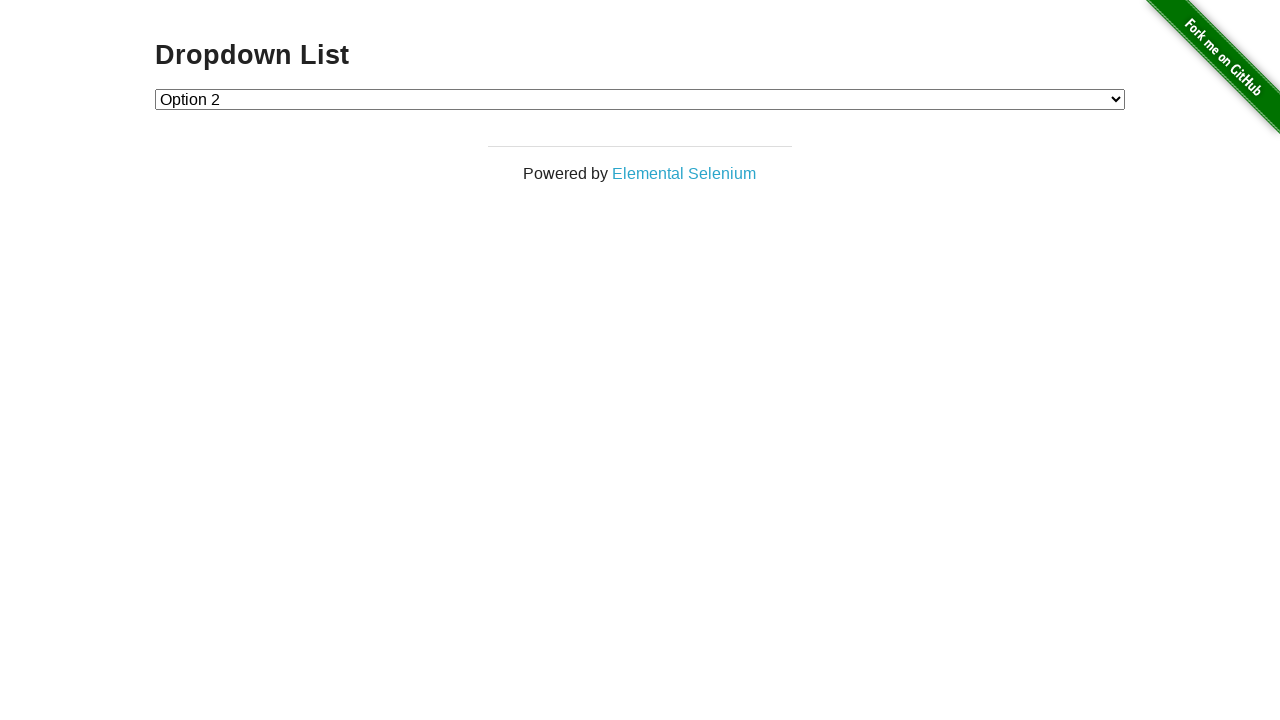

Selected Option 1 from dropdown by value '1' on #dropdown
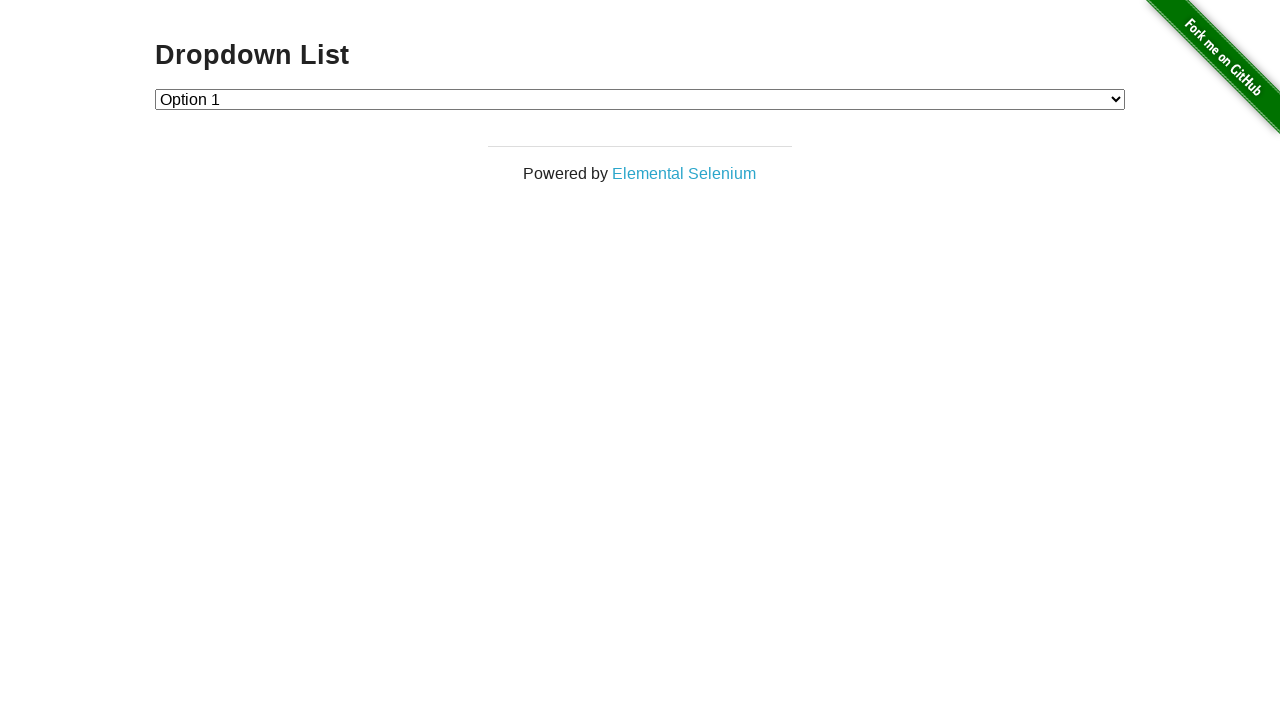

Waited 1500ms for final Option 1 selection to complete
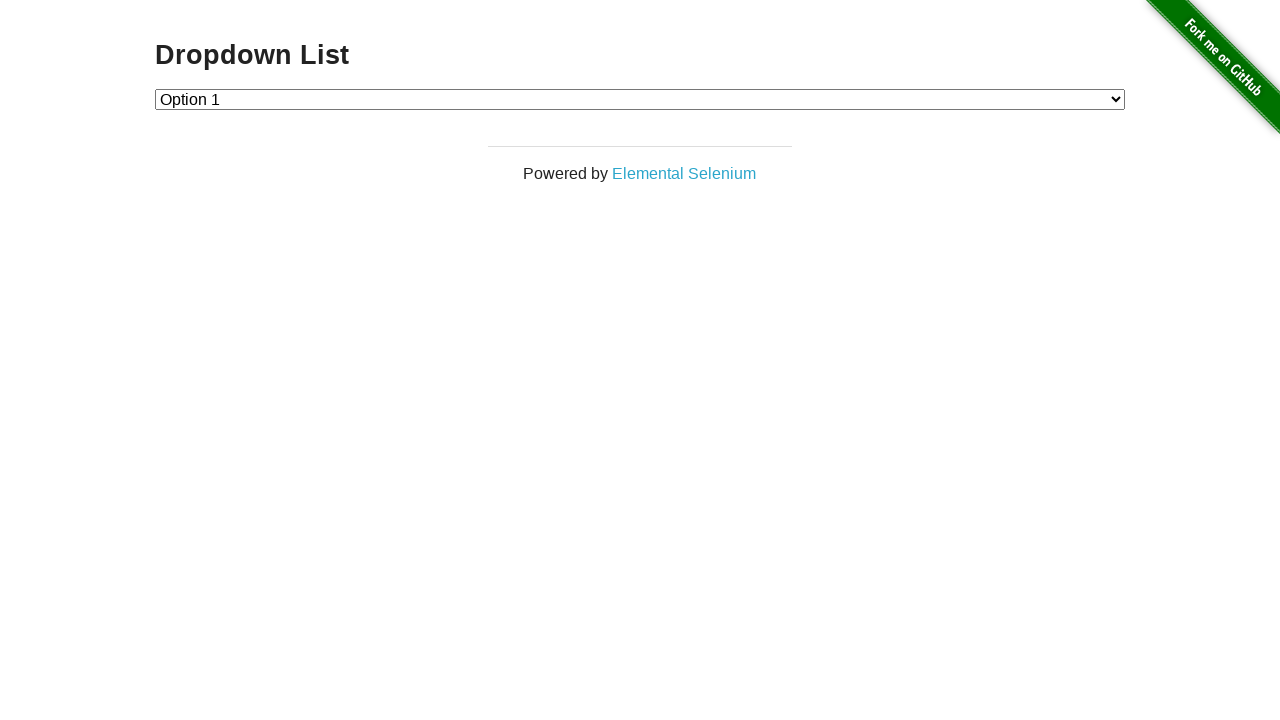

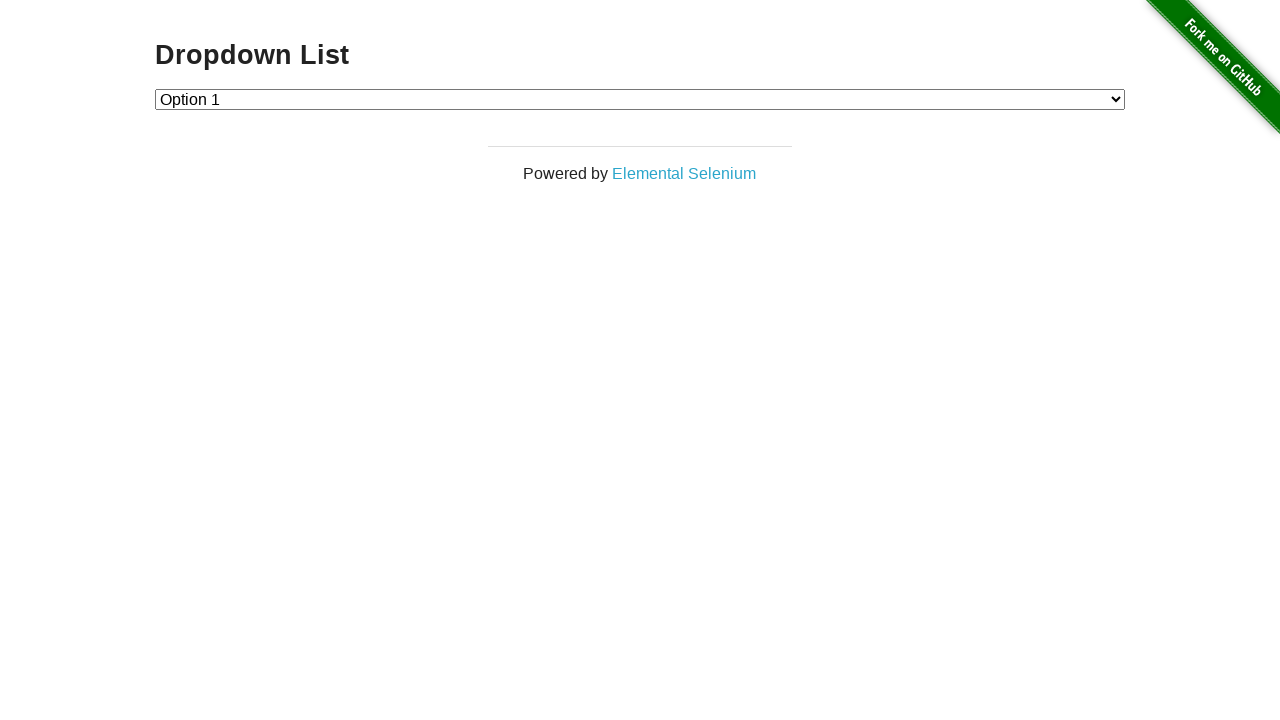